Navigates through Oracle Java API documentation using iframe switching to access different package and class documentation frames

Starting URL: https://docs.oracle.com/javase/8/docs/api/

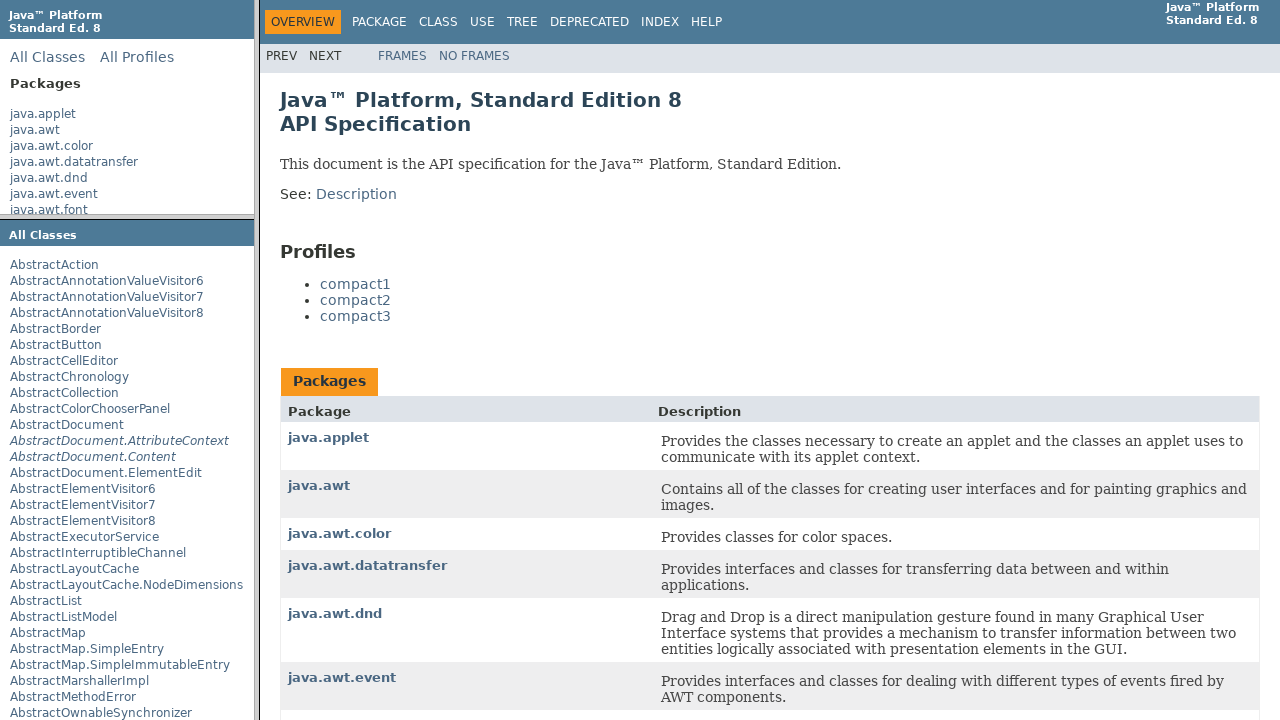

Accessed packageListFrame iframe
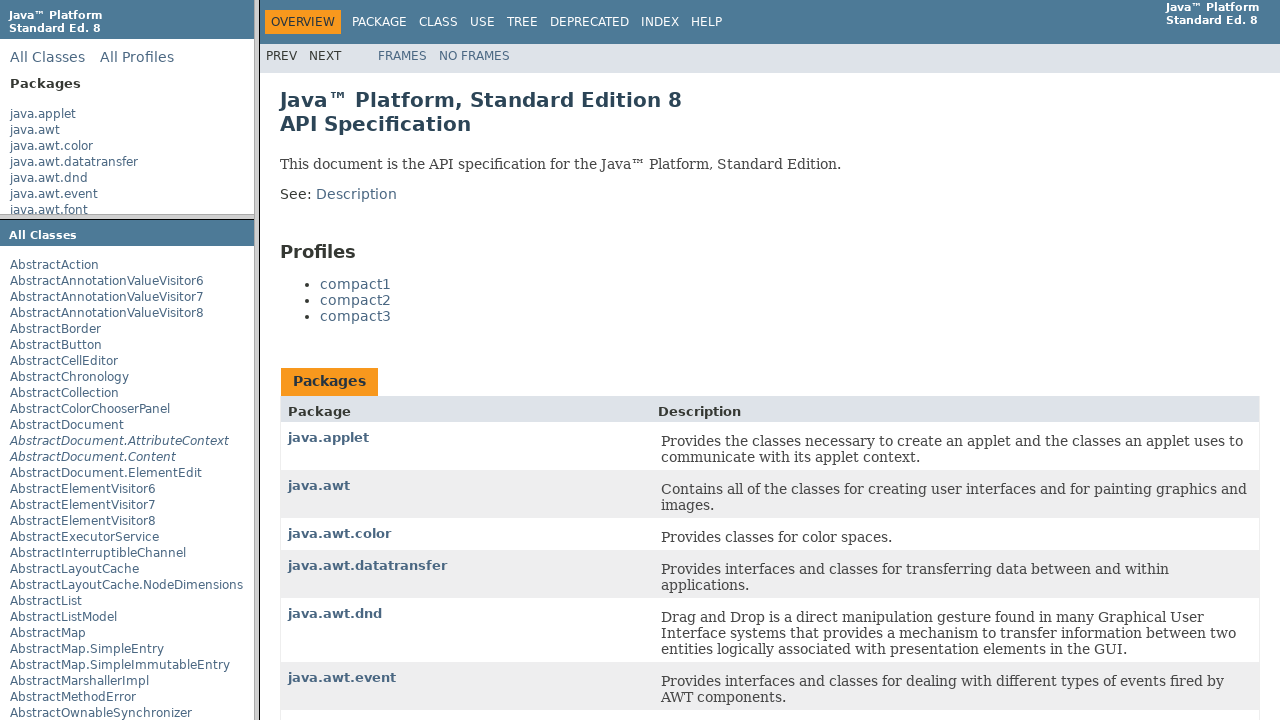

Clicked on java.applet package in package list at (43, 114) on text=java.applet
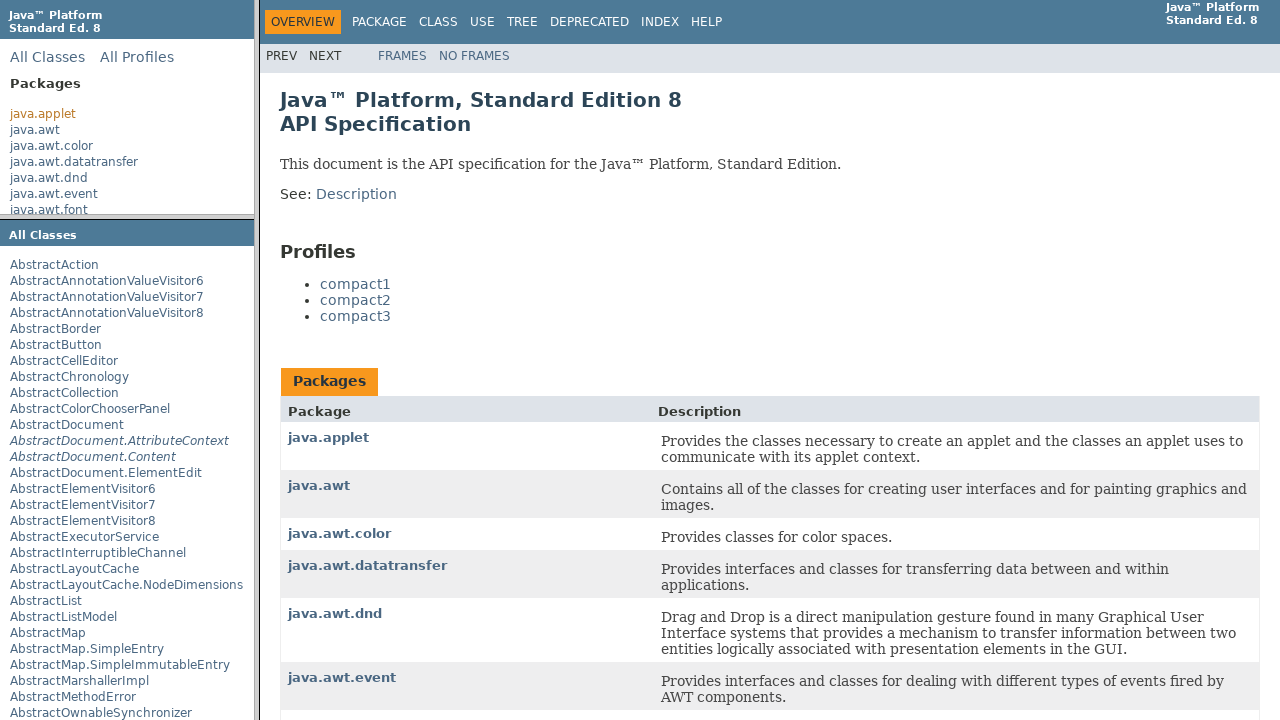

Accessed packageFrame iframe
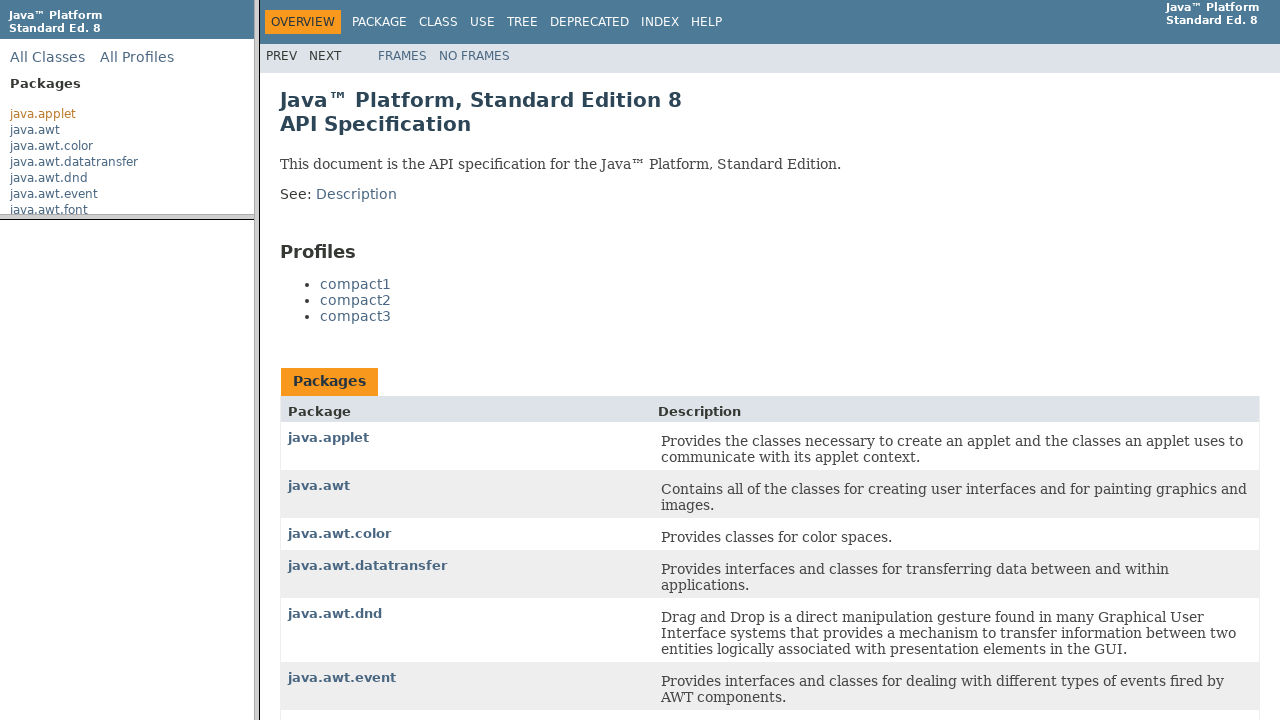

Clicked on AppletContext class in package frame at (48, 294) on text=AppletContext
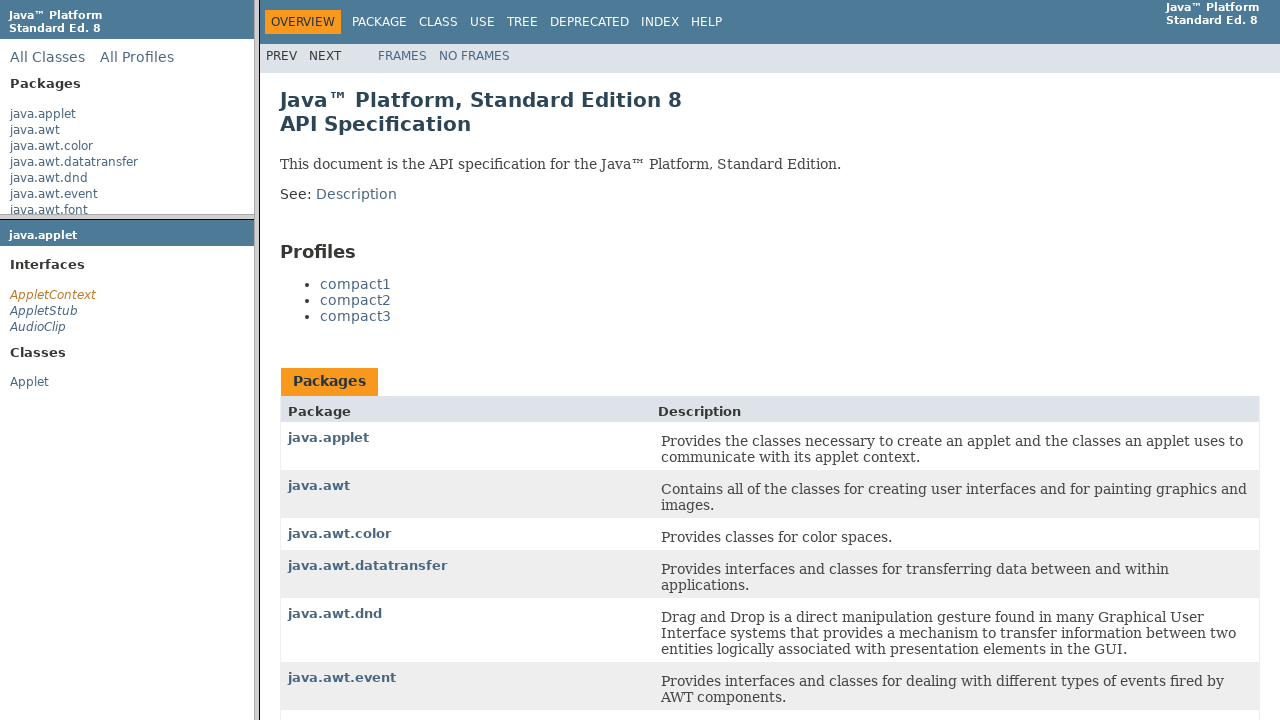

Waited for class documentation to load in classFrame
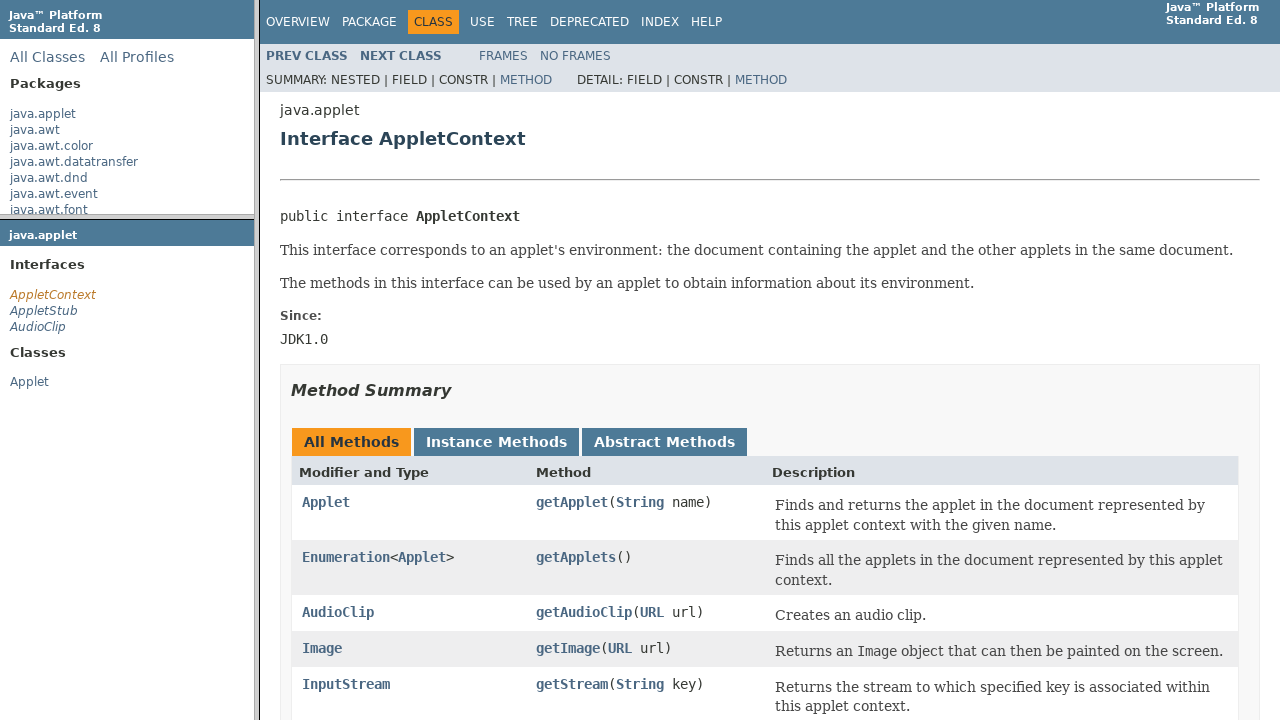

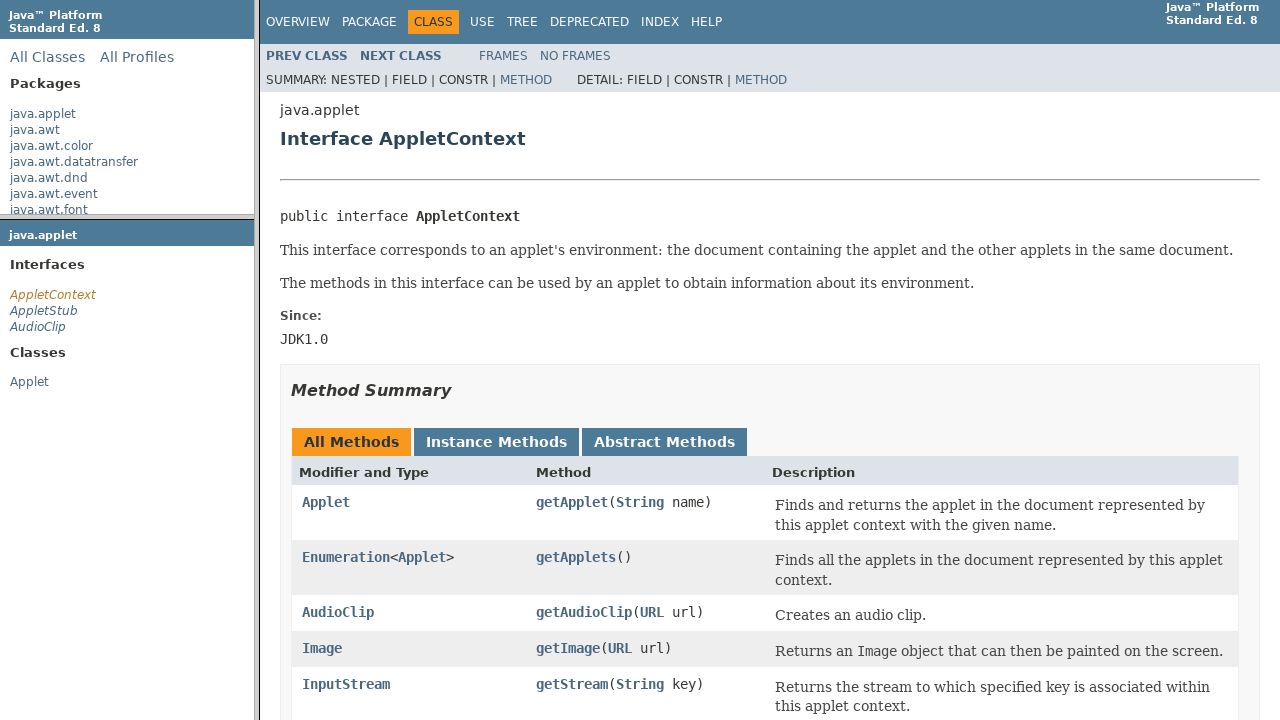